Tests search functionality on qimai.cn by navigating to a search results page and scrolling down multiple times to load more content

Starting URL: https://www.qimai.cn/search/index/country/cn/search/微信

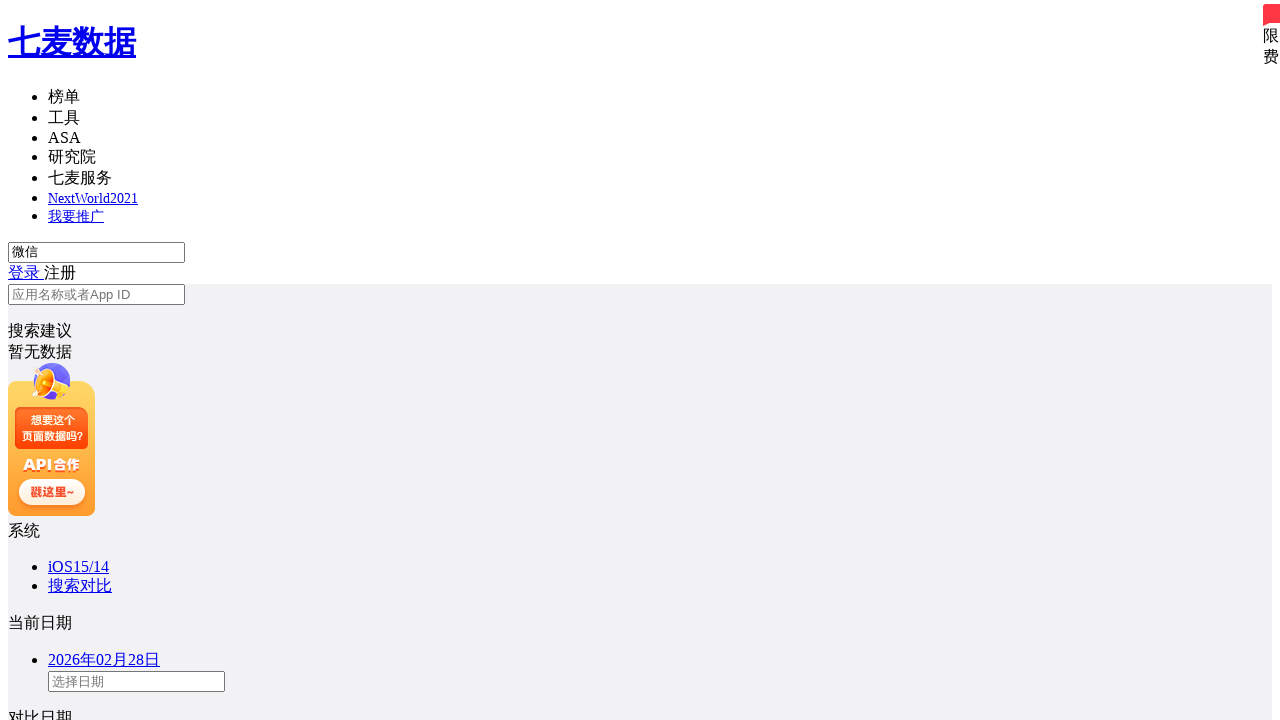

Search results loaded on qimai.cn
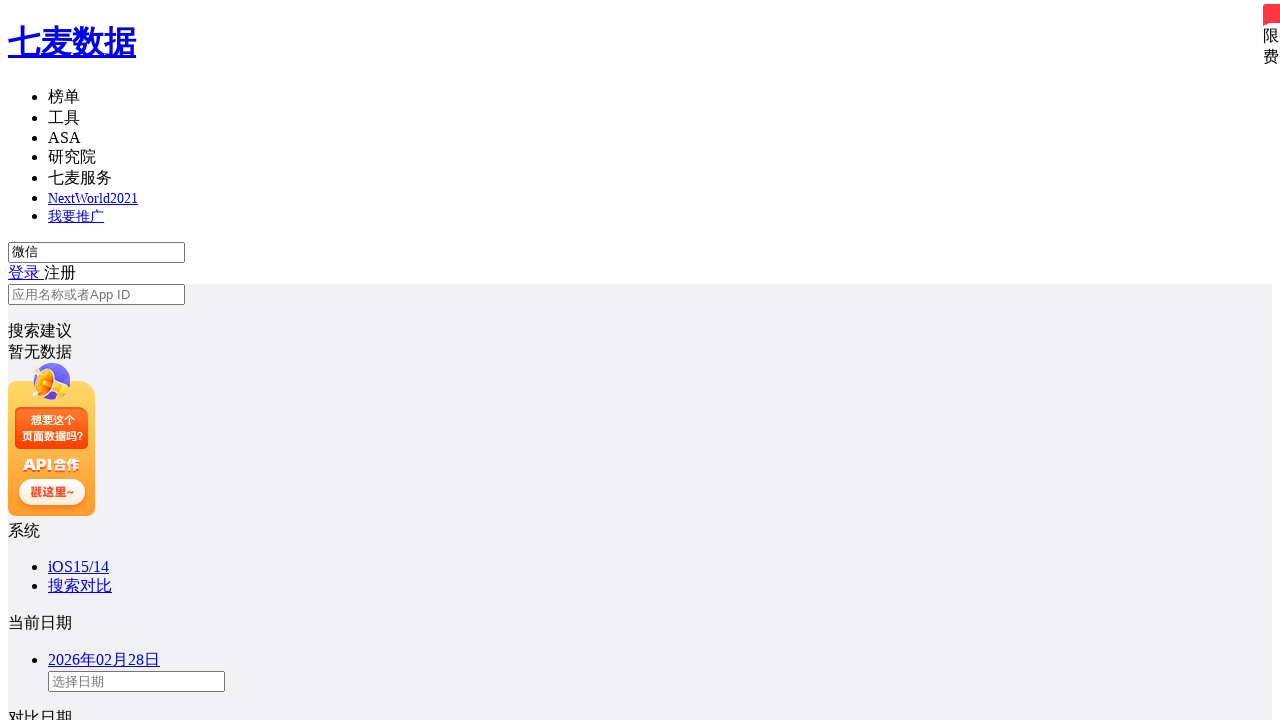

Scrolled down to load more search results (iteration 1/4)
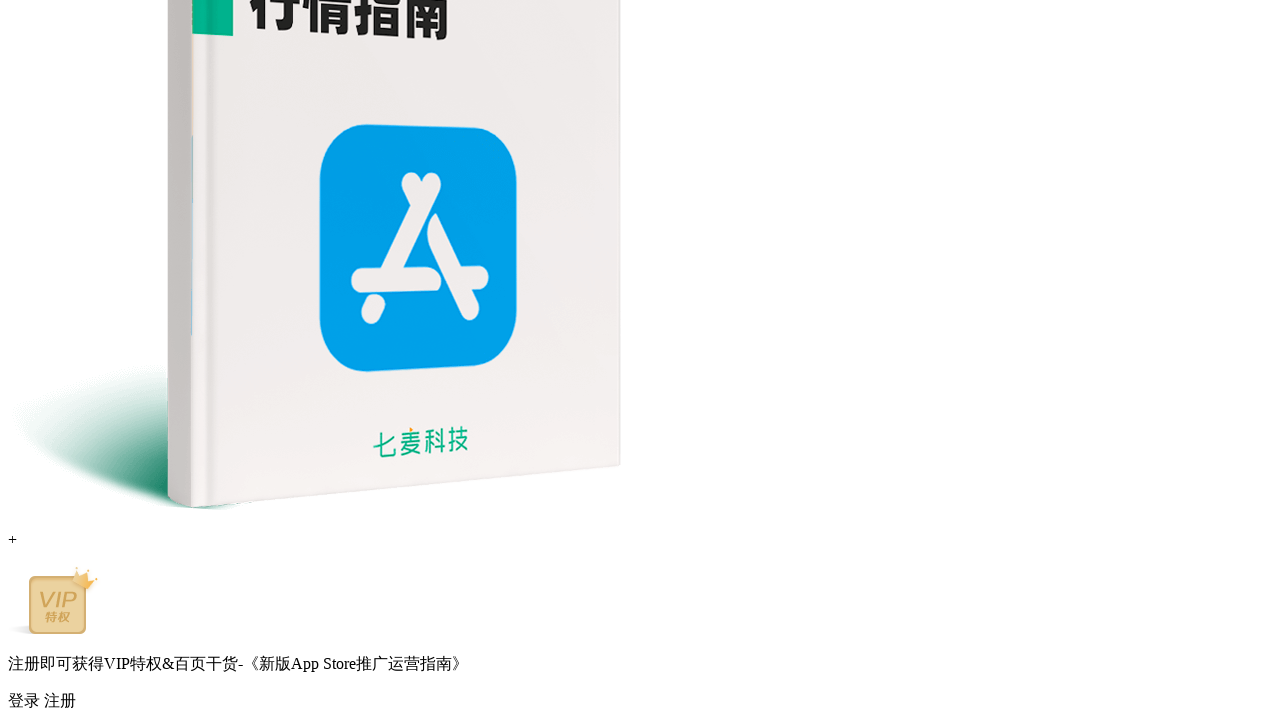

Waited 2 seconds for content to load after scroll (iteration 1/4)
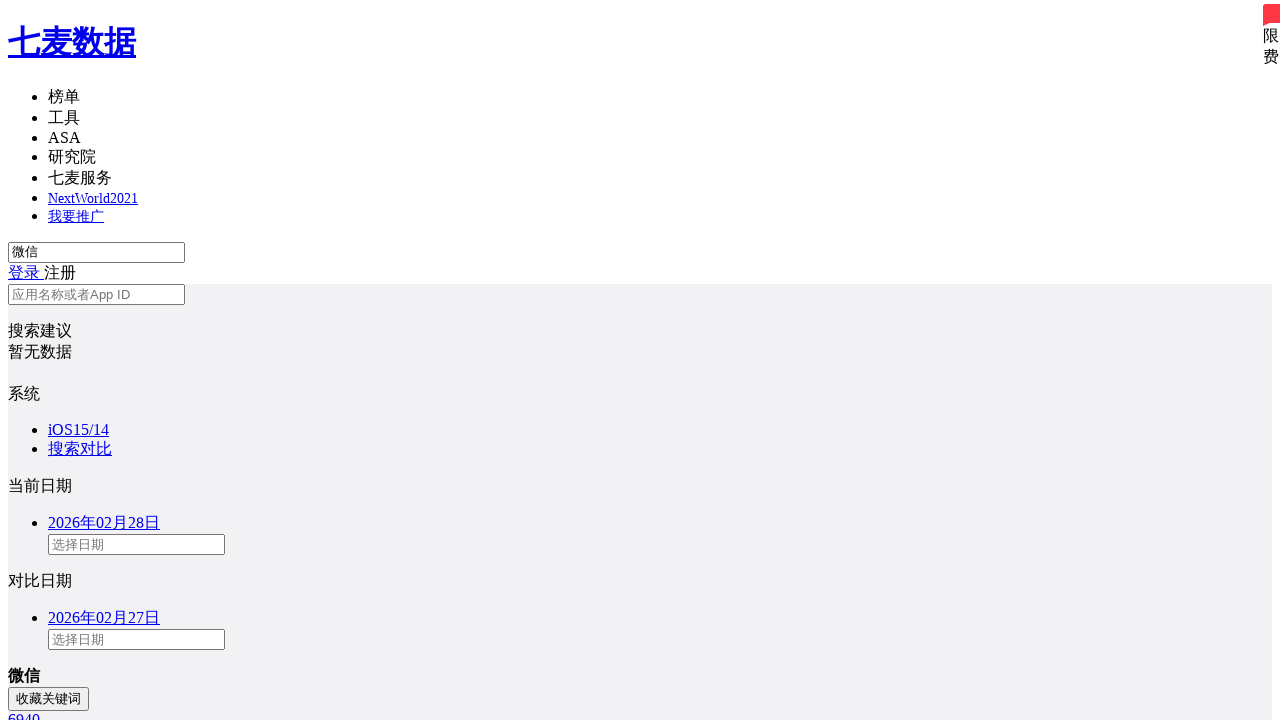

Scrolled down to load more search results (iteration 2/4)
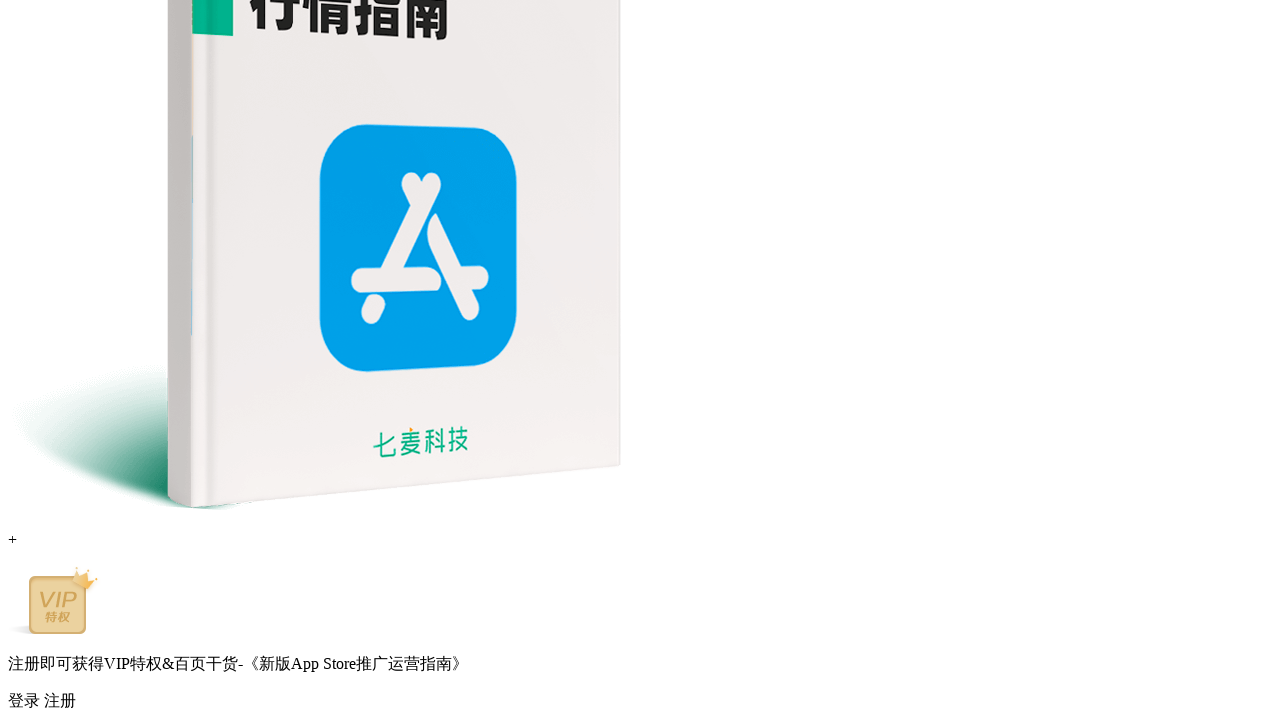

Waited 2 seconds for content to load after scroll (iteration 2/4)
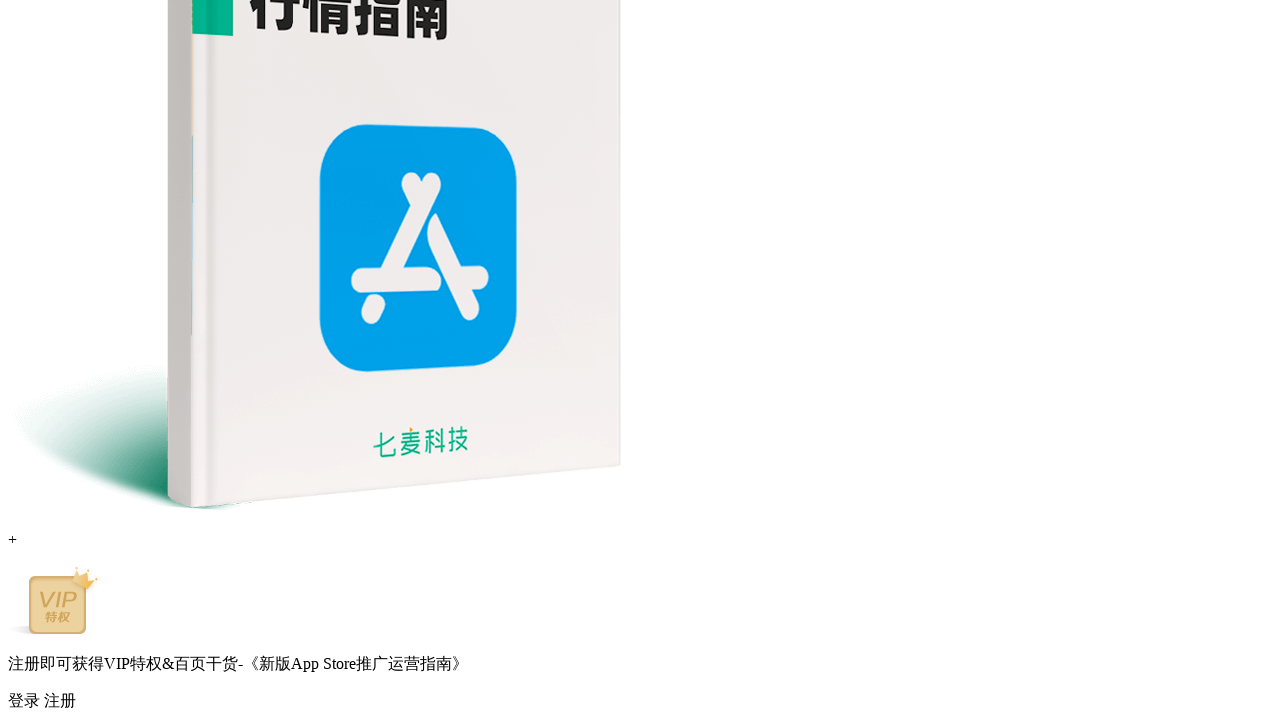

Scrolled down to load more search results (iteration 3/4)
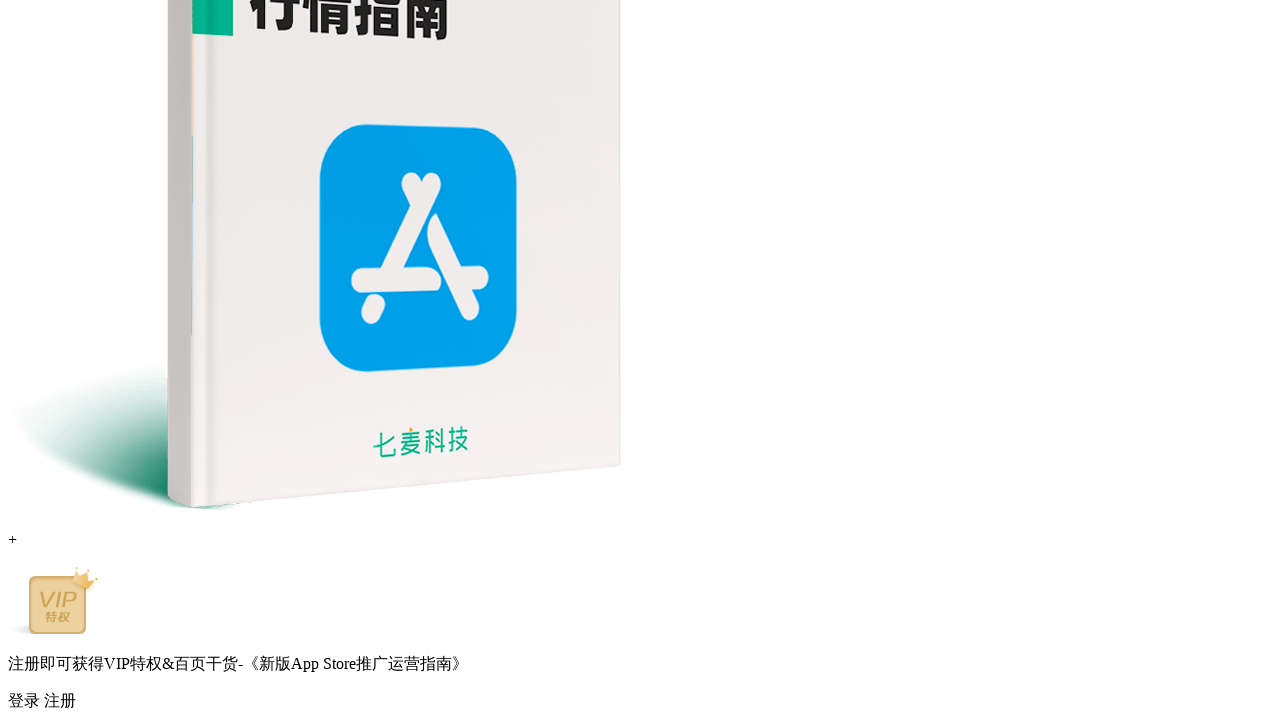

Waited 2 seconds for content to load after scroll (iteration 3/4)
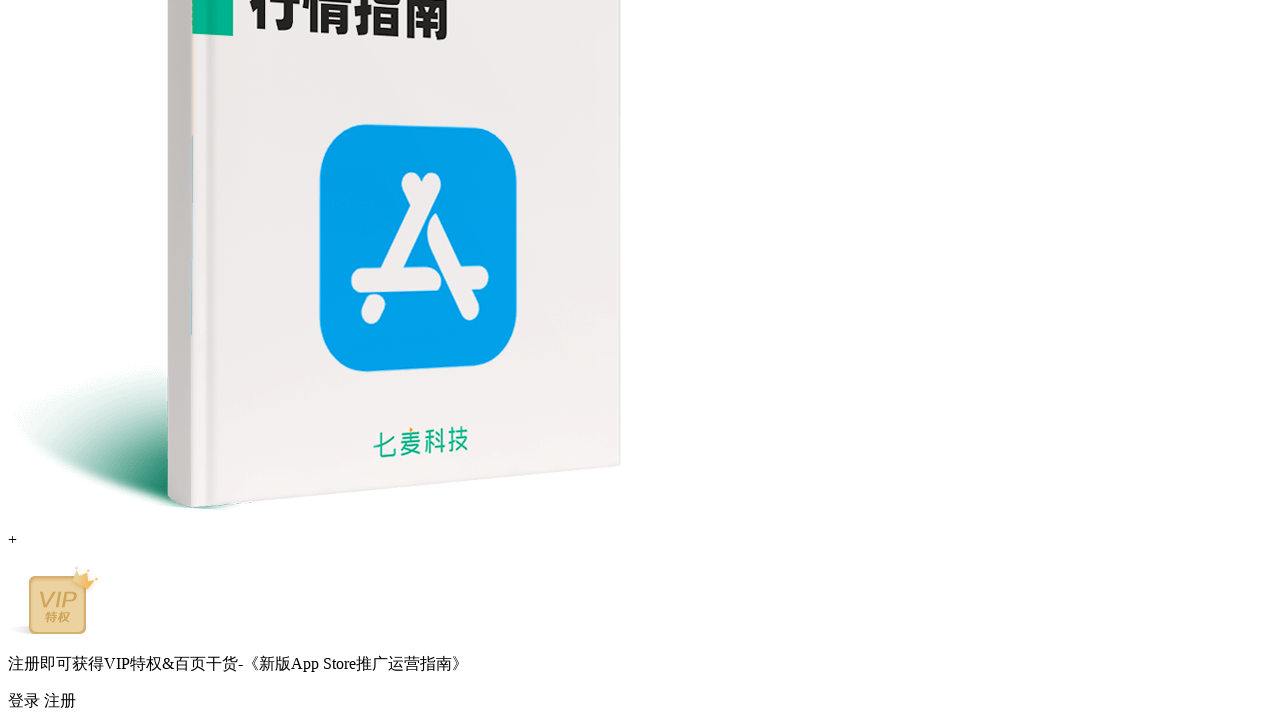

Scrolled down to load more search results (iteration 4/4)
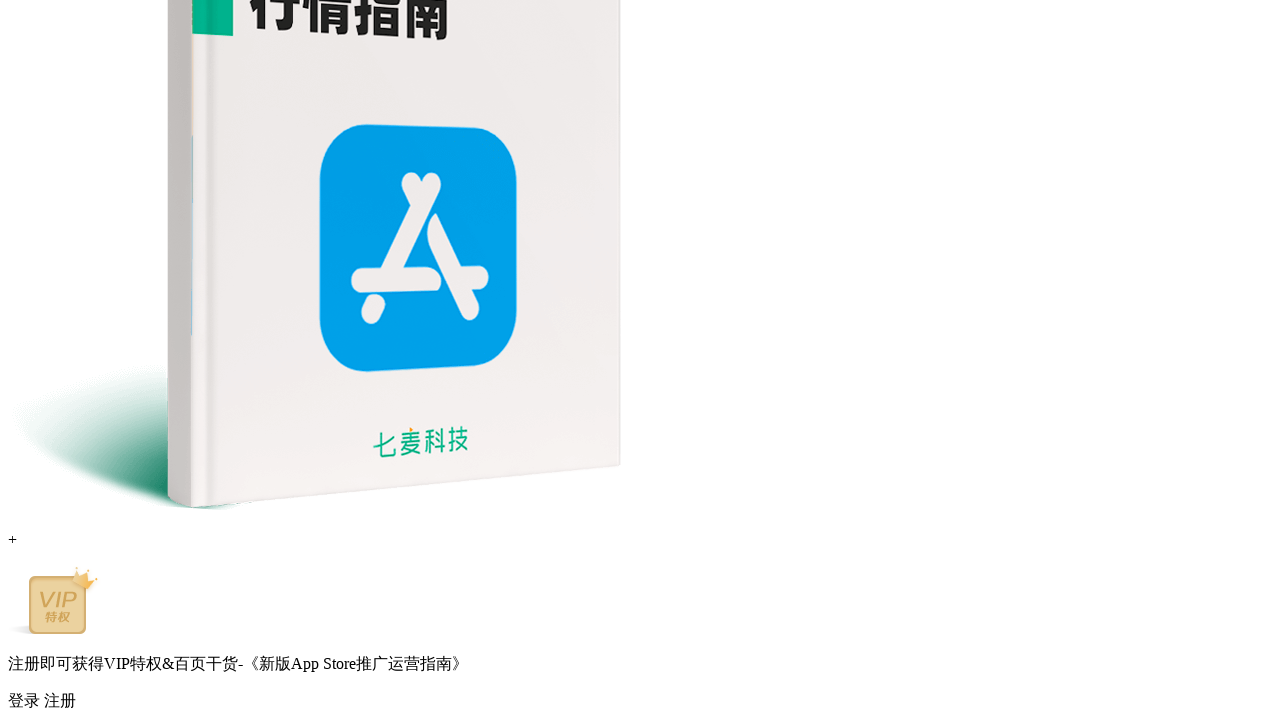

Waited 2 seconds for content to load after scroll (iteration 4/4)
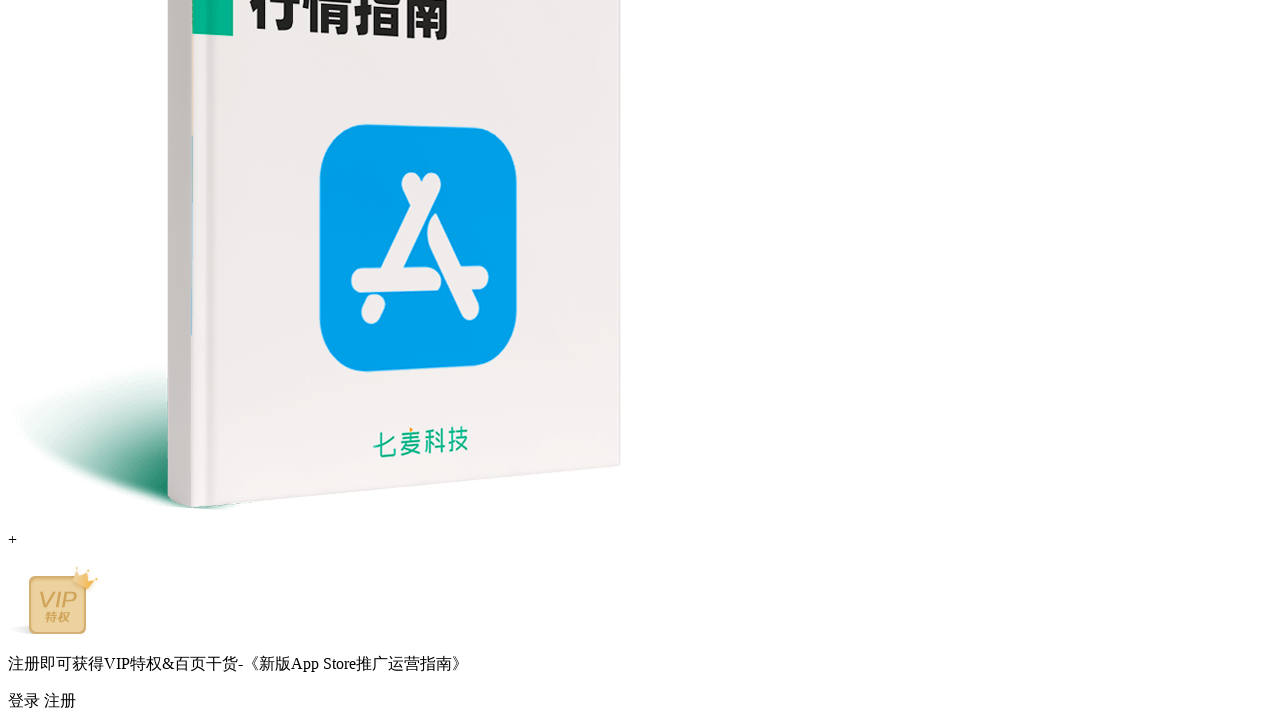

Verified search results are still visible after scrolling
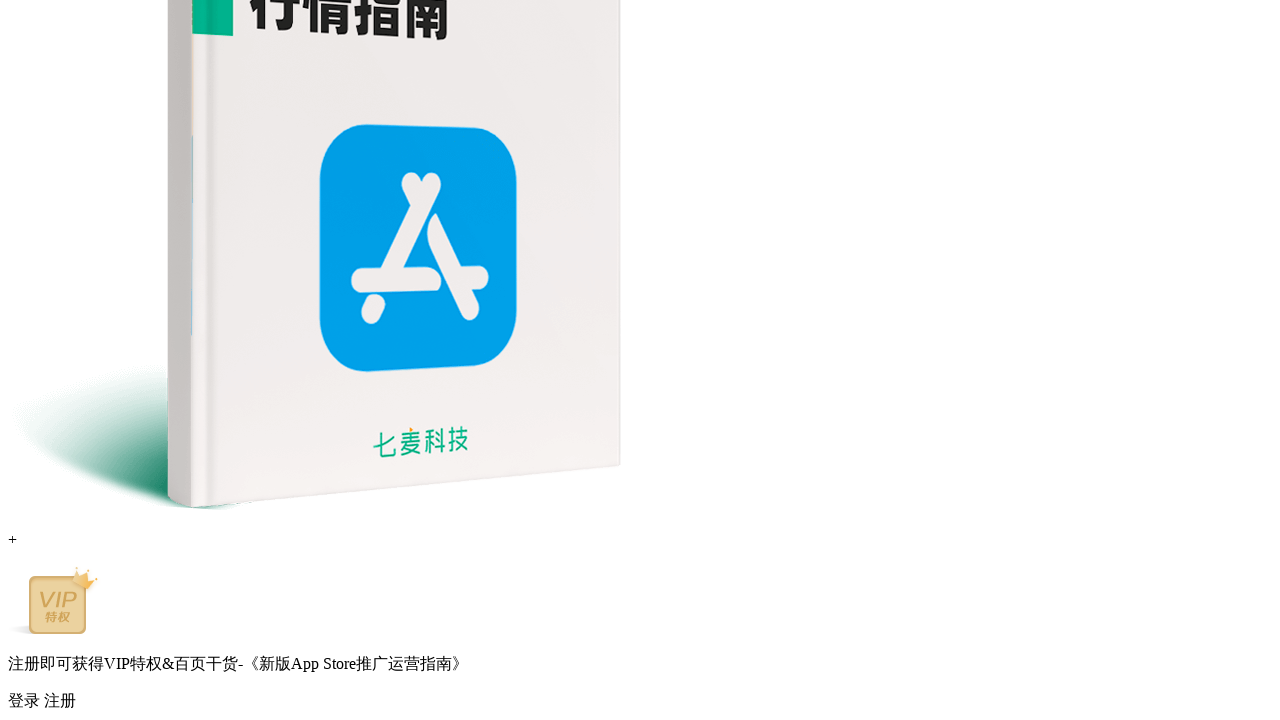

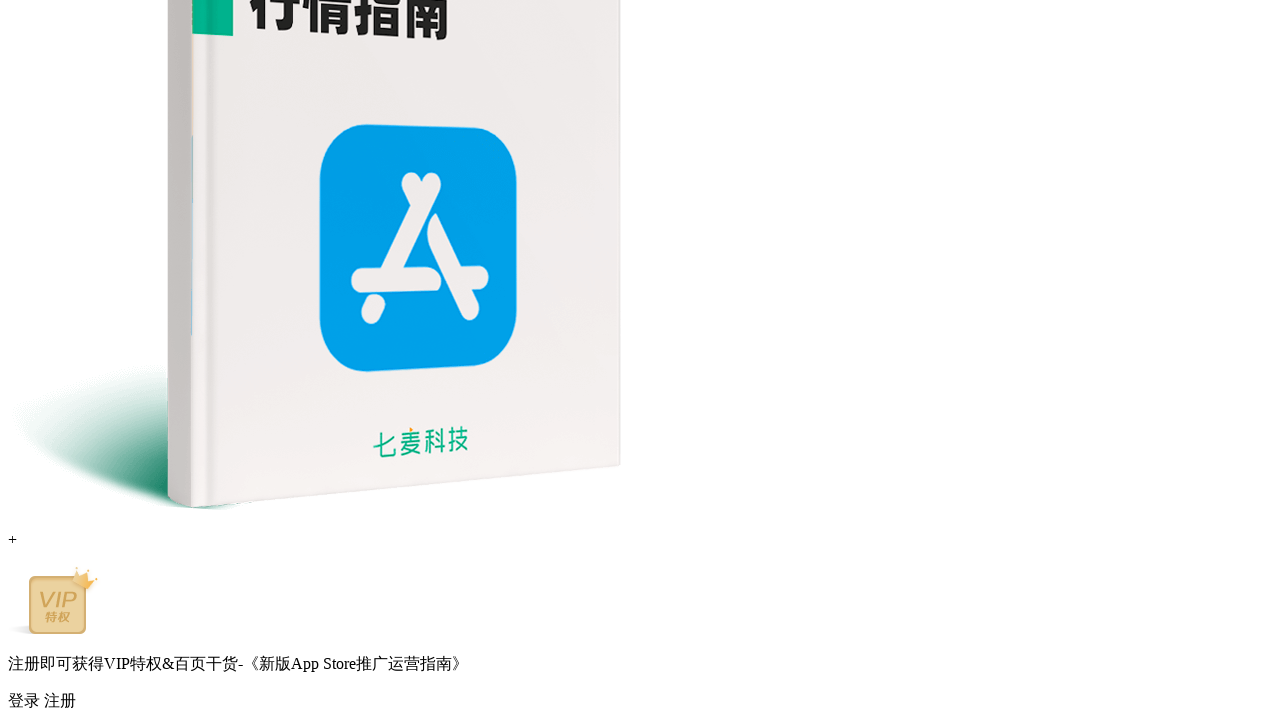